Navigates to Meesho homepage

Starting URL: https://www.meesho.com

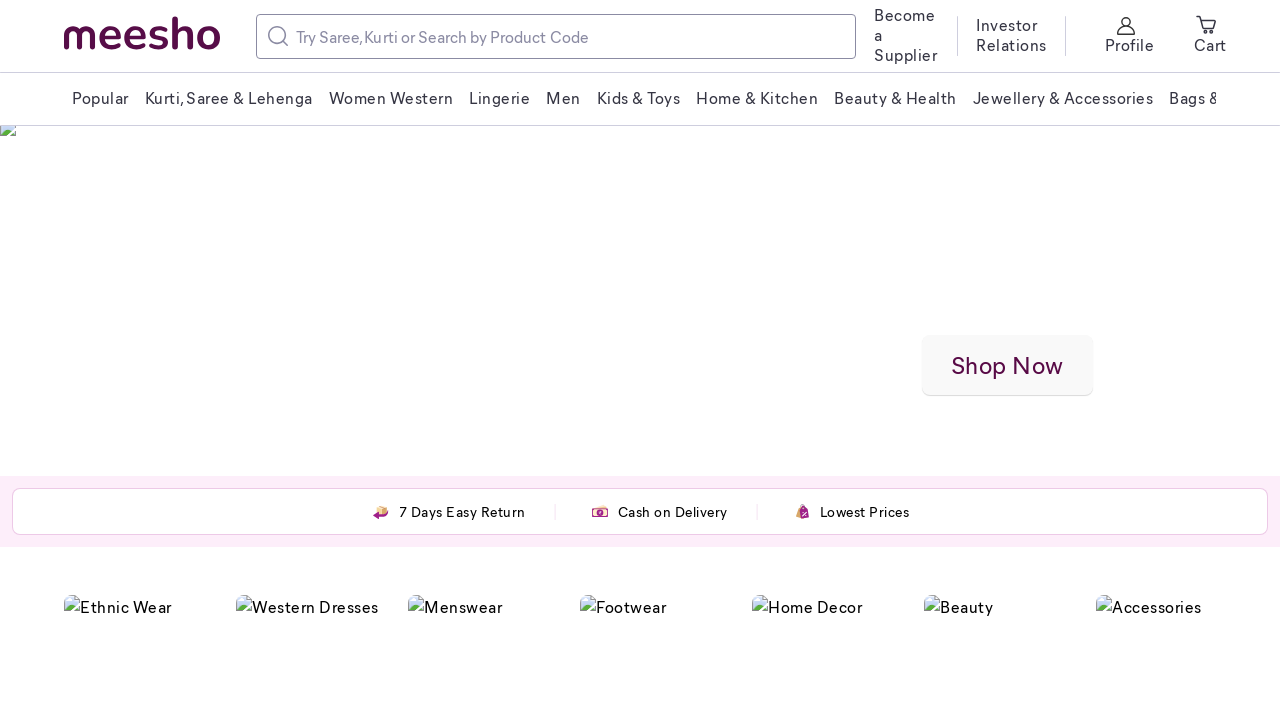

Navigated to Meesho homepage
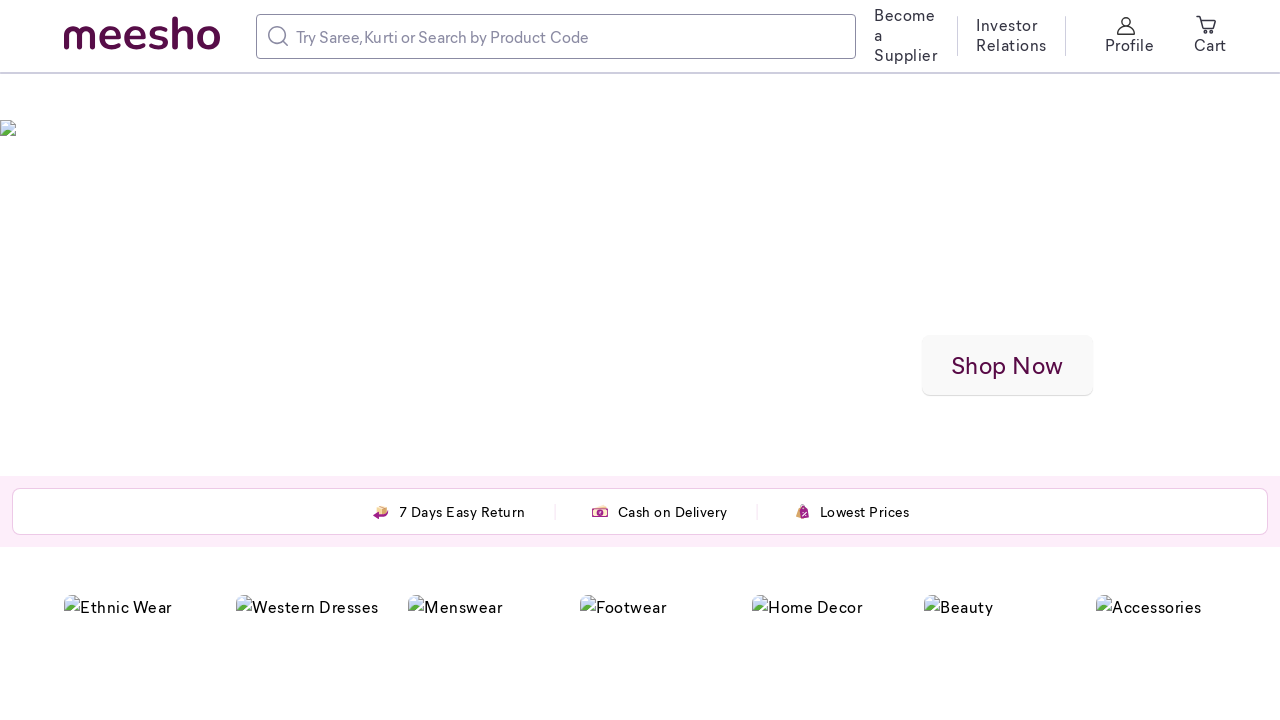

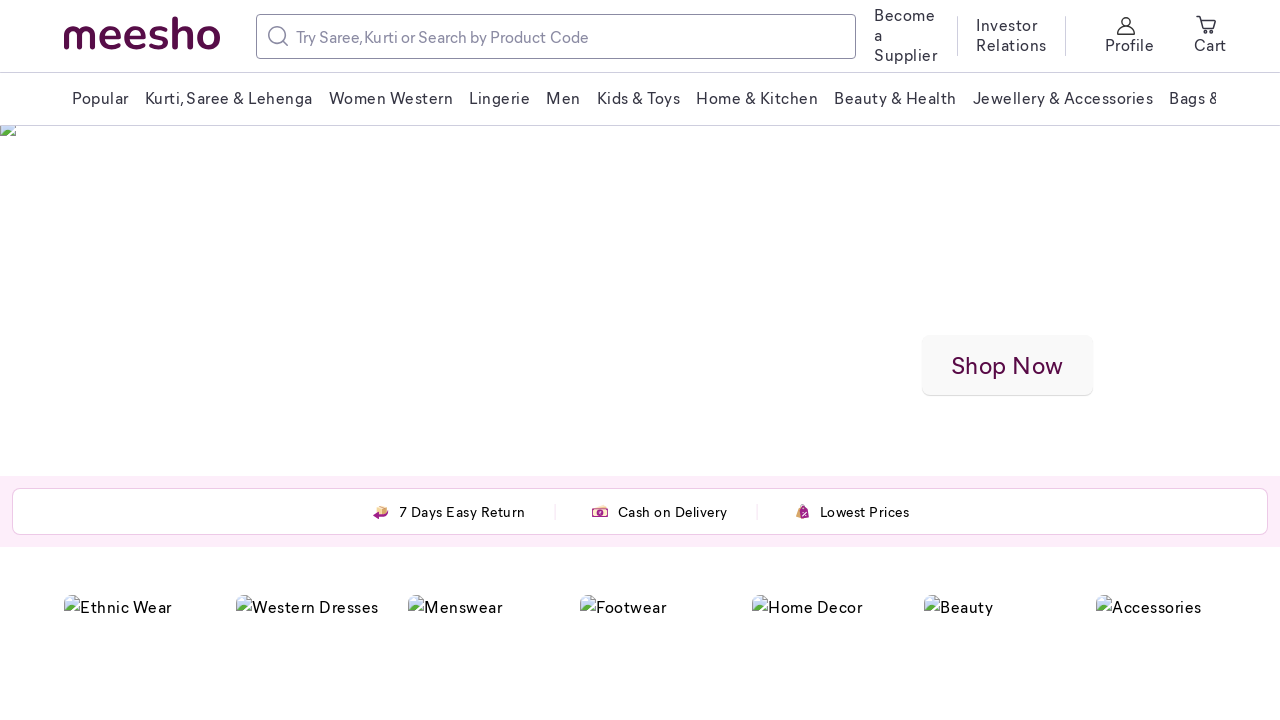